Tests that the tour page CSS loads correctly by navigating to the tour page and verifying that visual elements like the panorama container are visible.

Starting URL: https://virtual-ochre.vercel.app/client/tour/

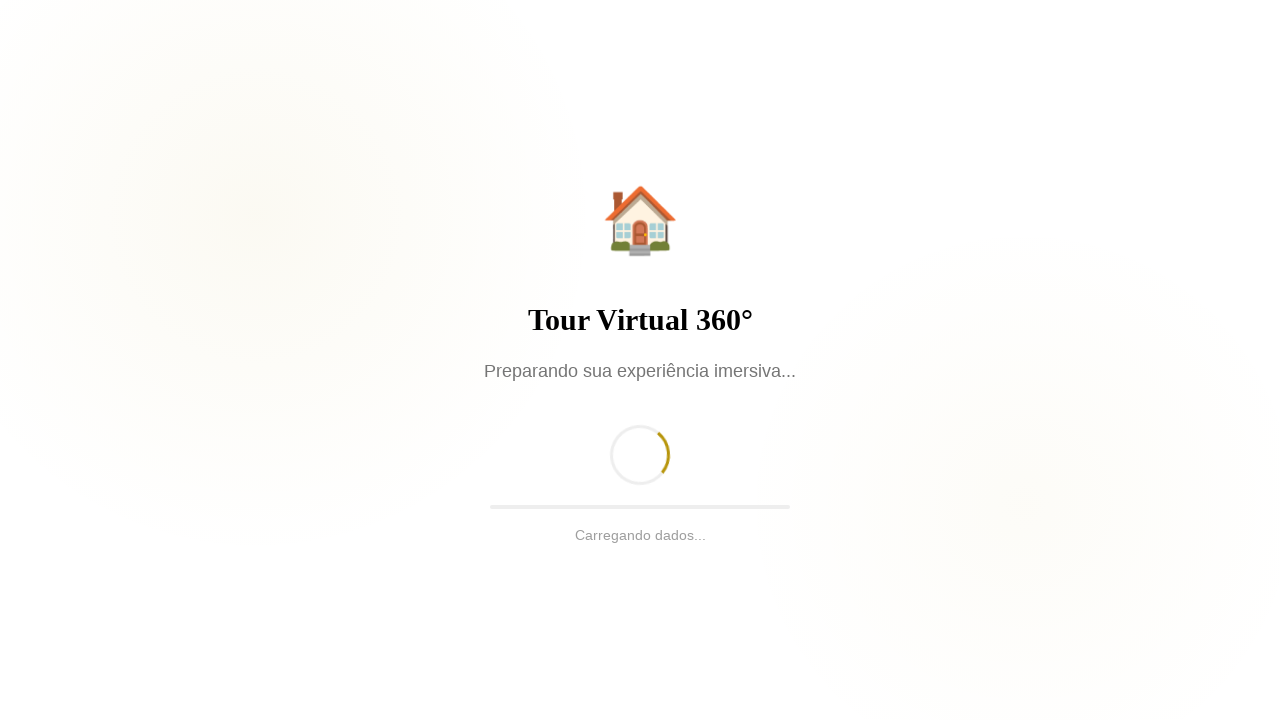

Waited for page to reach networkidle state
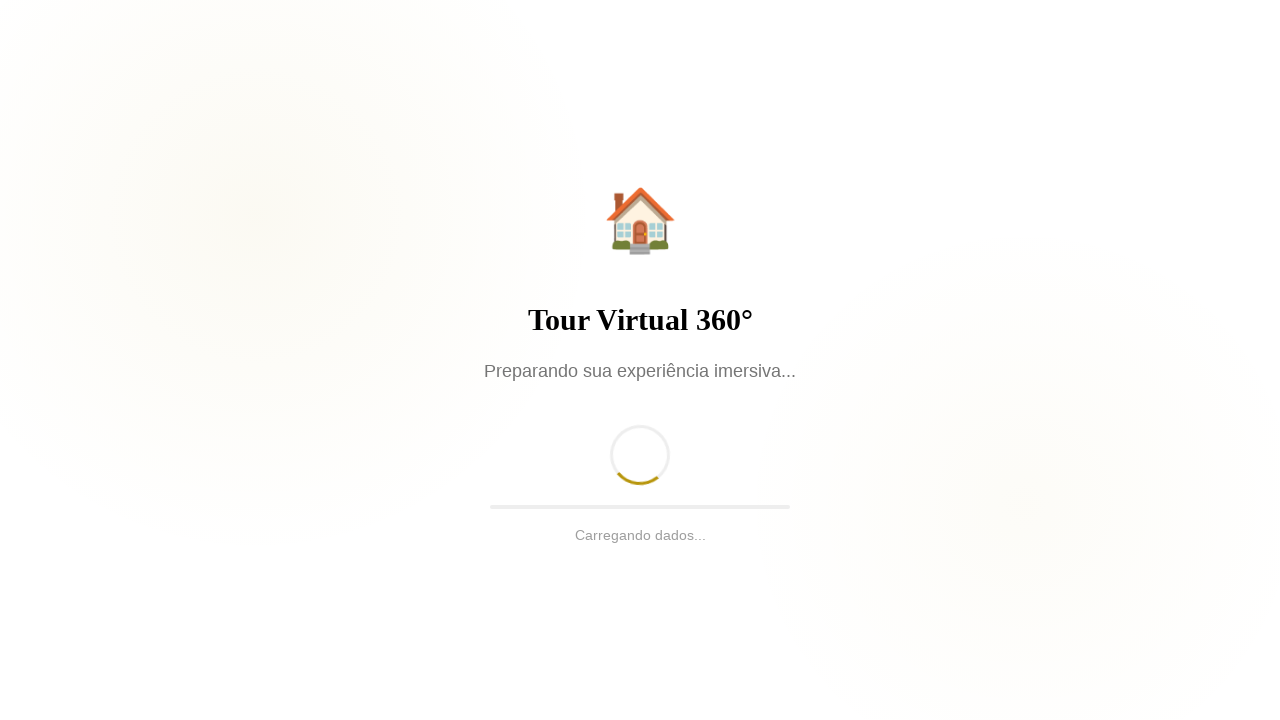

Verified panorama element visibility: True
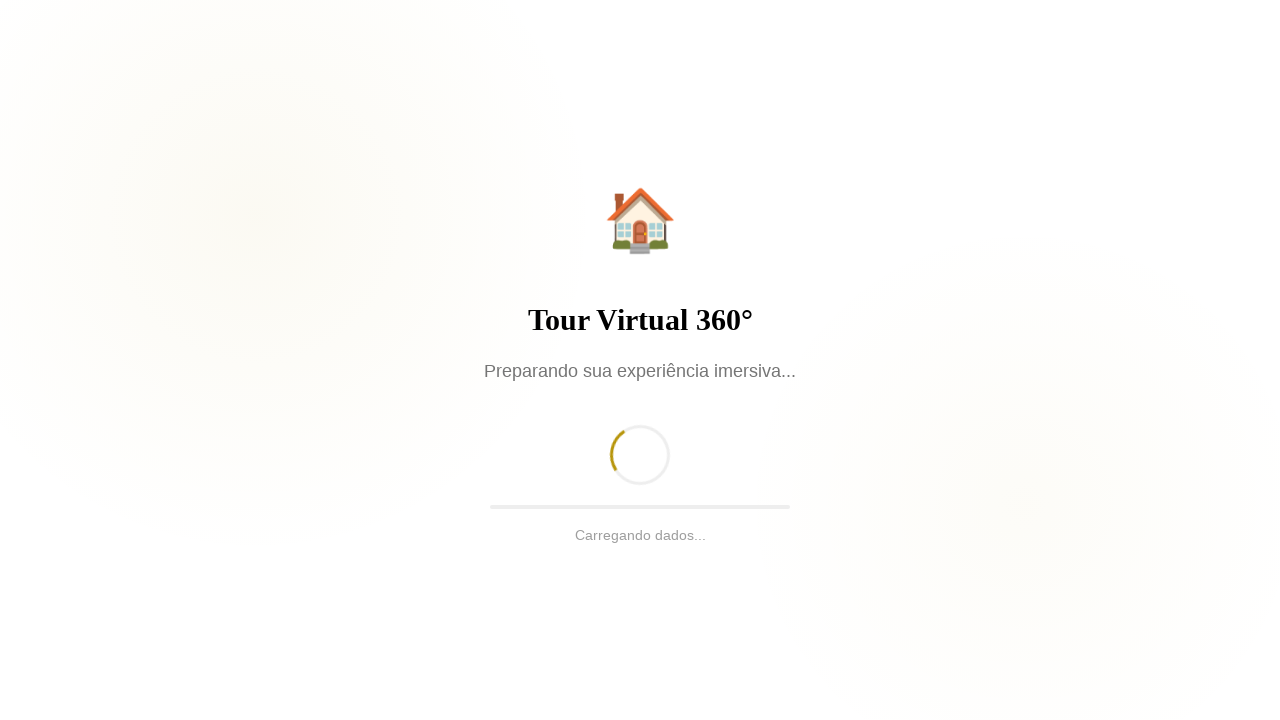

Checked mobile buttons visibility: False
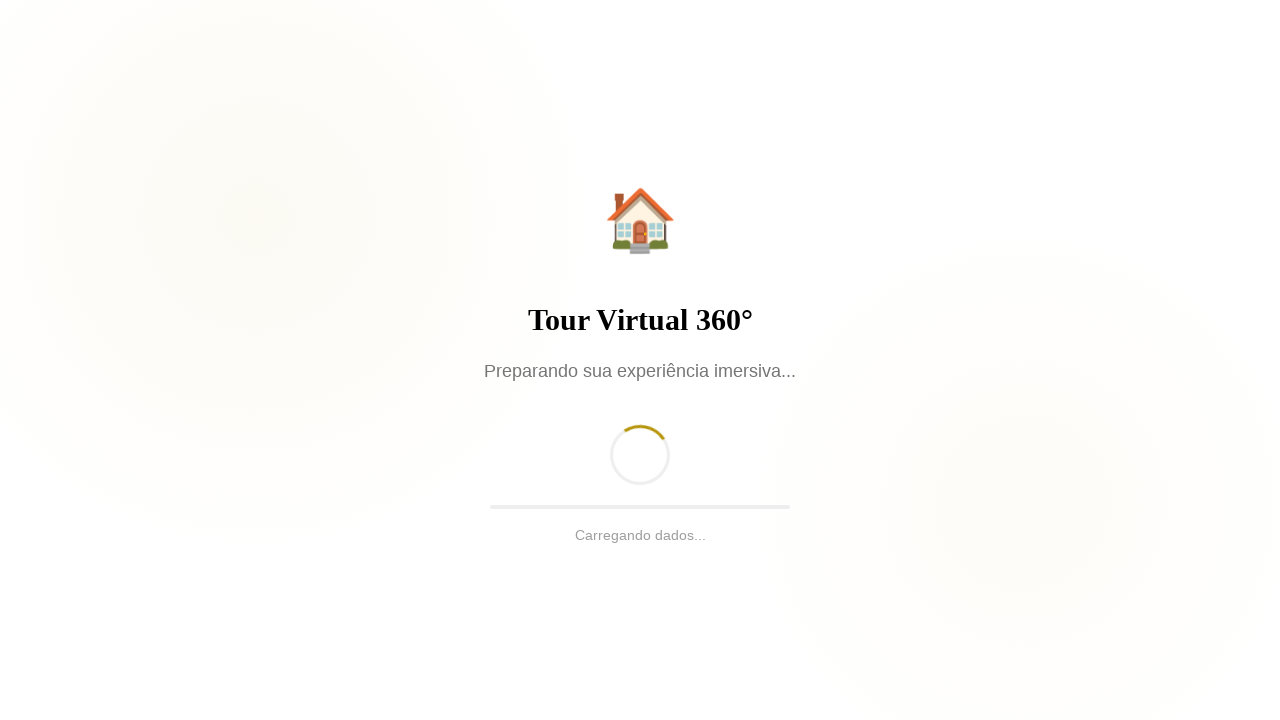

Panorama container element confirmed to exist in DOM
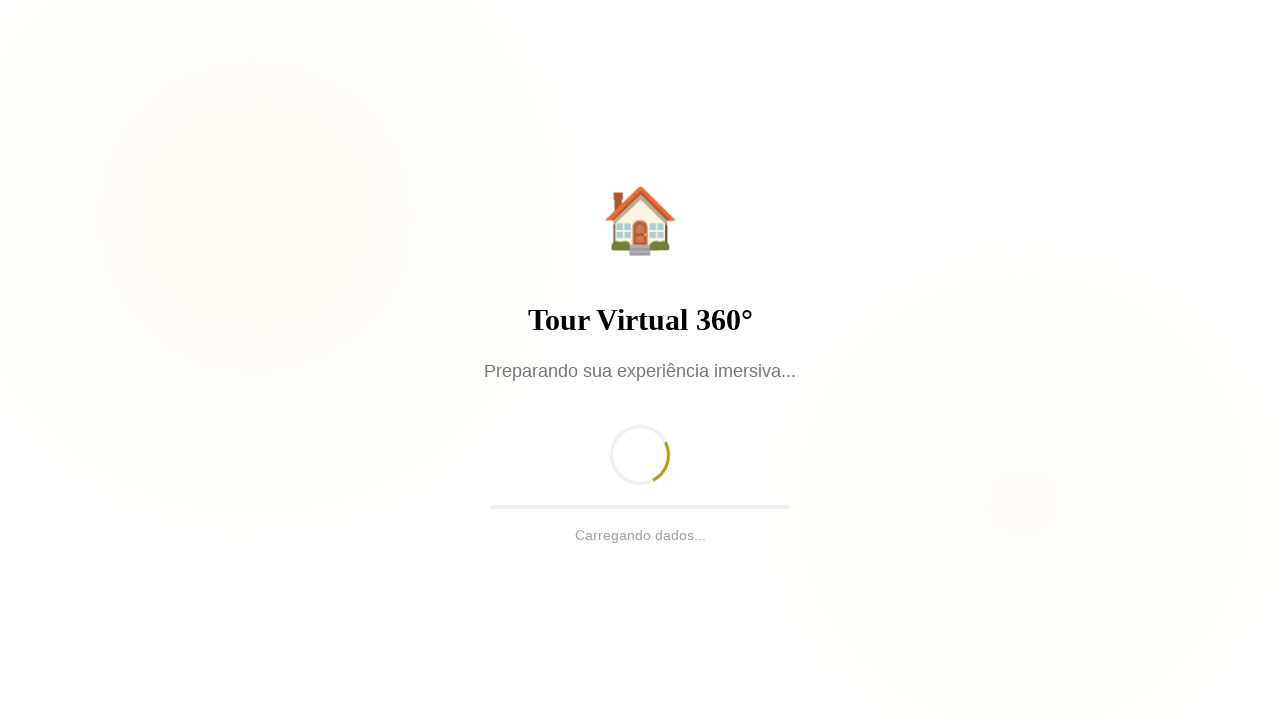

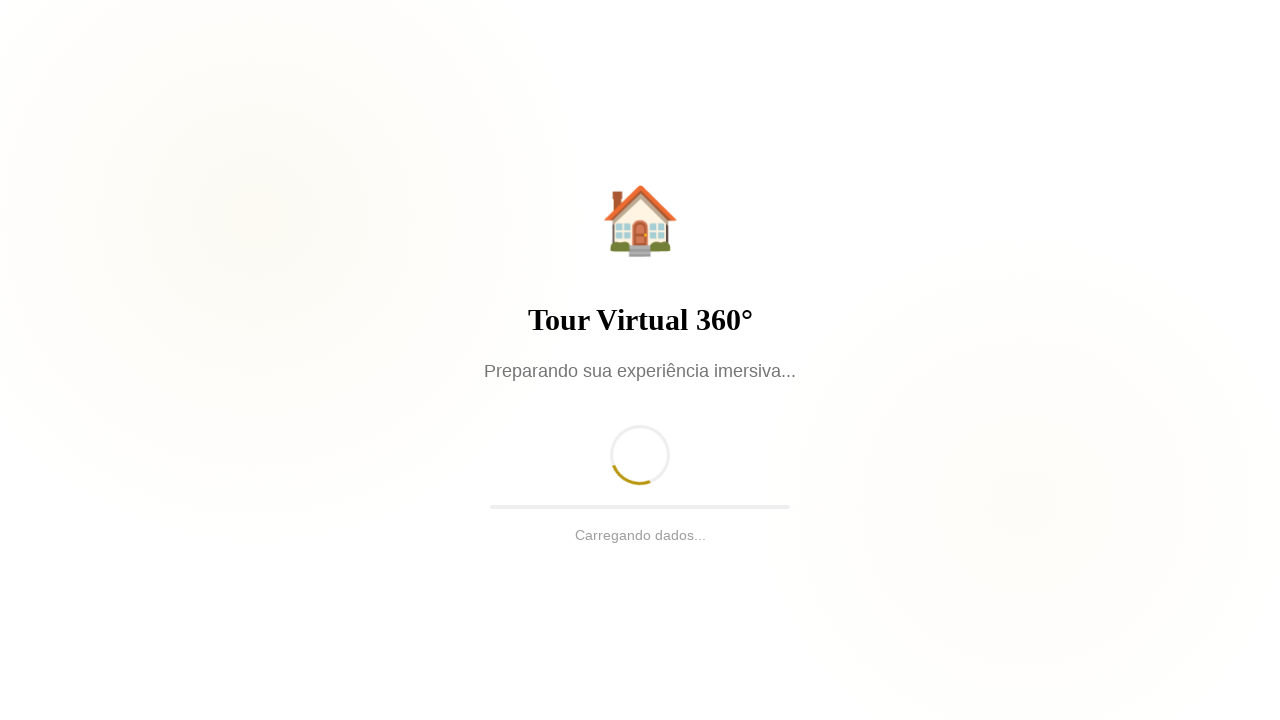